Tests JavaScript alert handling by clicking a button to trigger an alert and then accepting it

Starting URL: https://the-internet.herokuapp.com/javascript_alerts

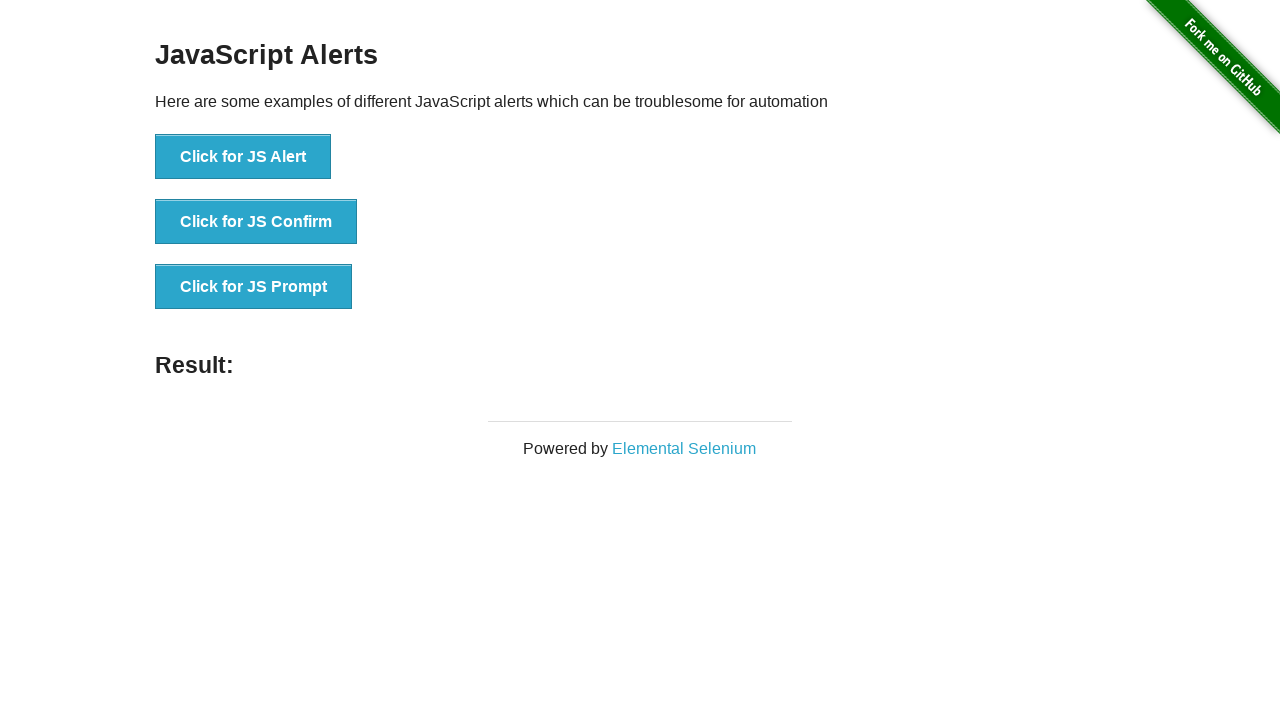

Set up dialog handler to accept alerts
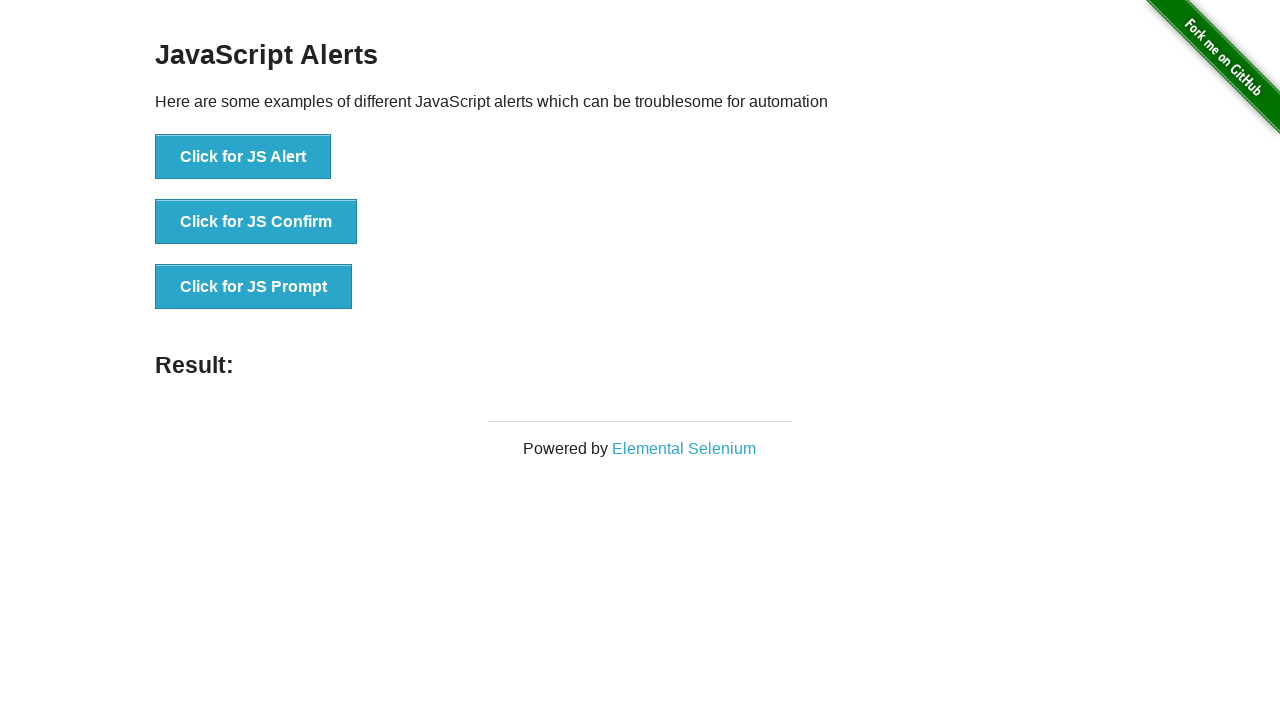

Clicked button to trigger JavaScript alert at (243, 157) on xpath=//button[@onclick='jsAlert()']
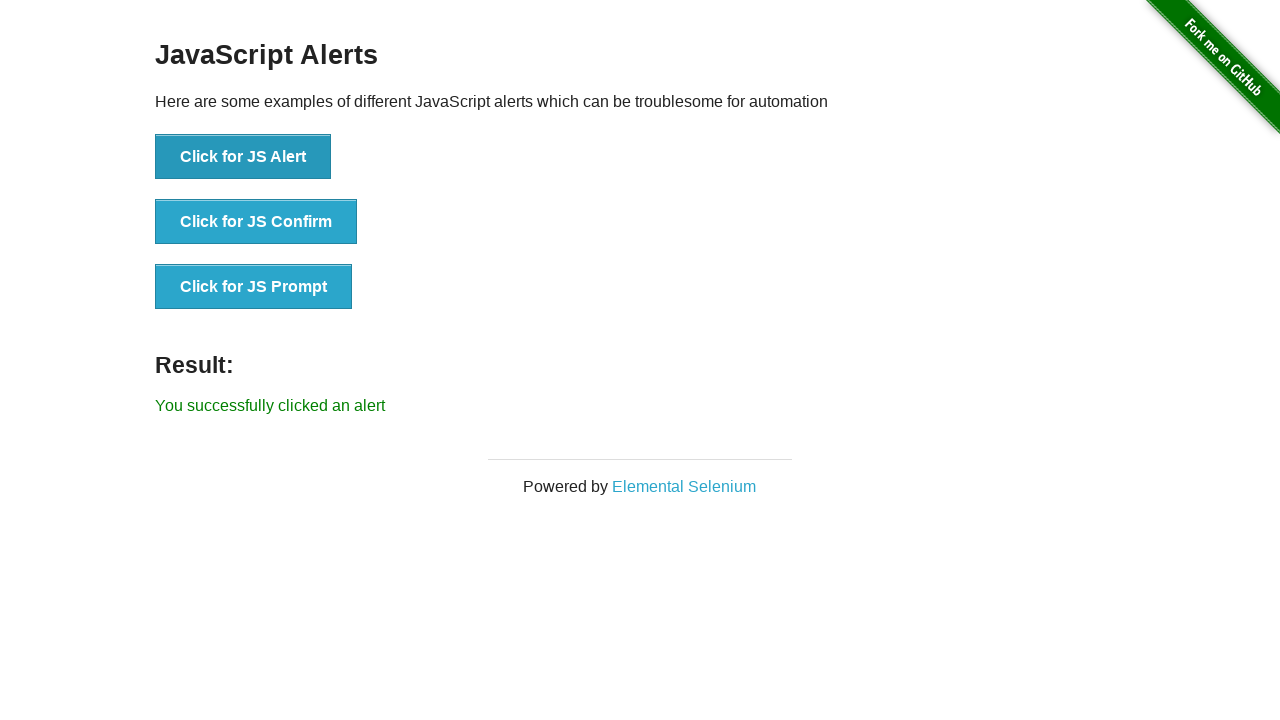

Alert was accepted and result message appeared
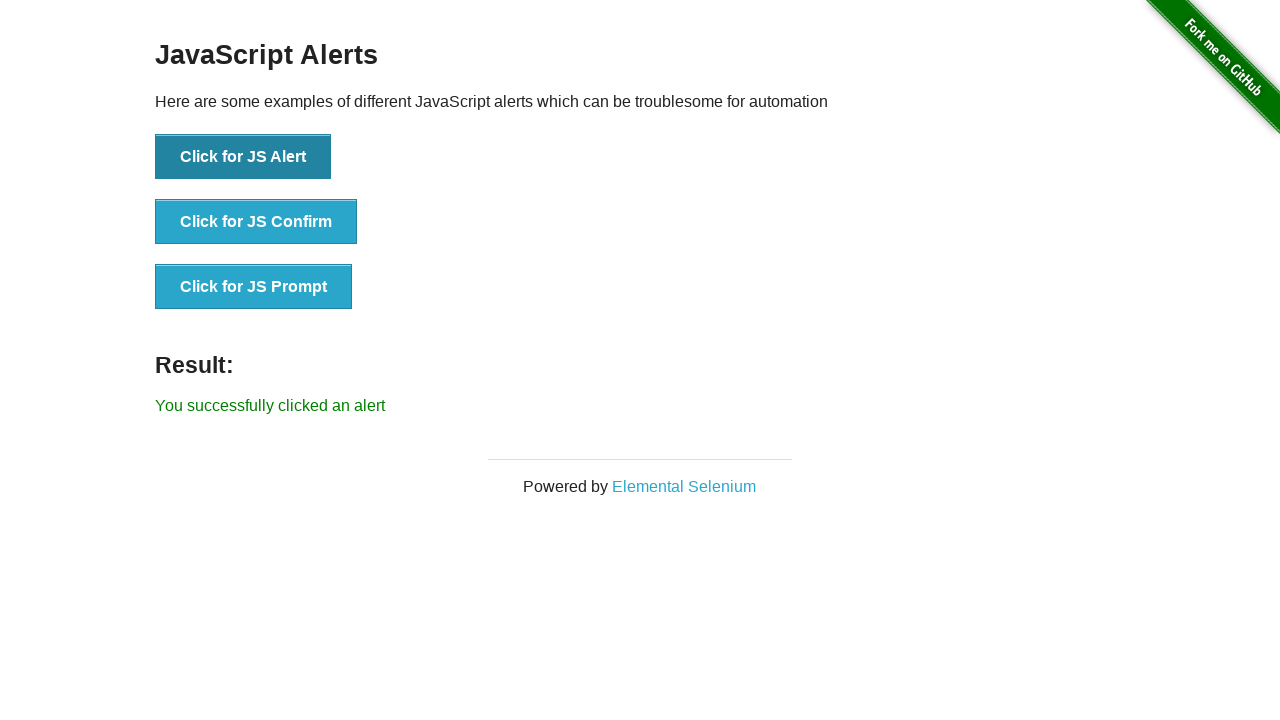

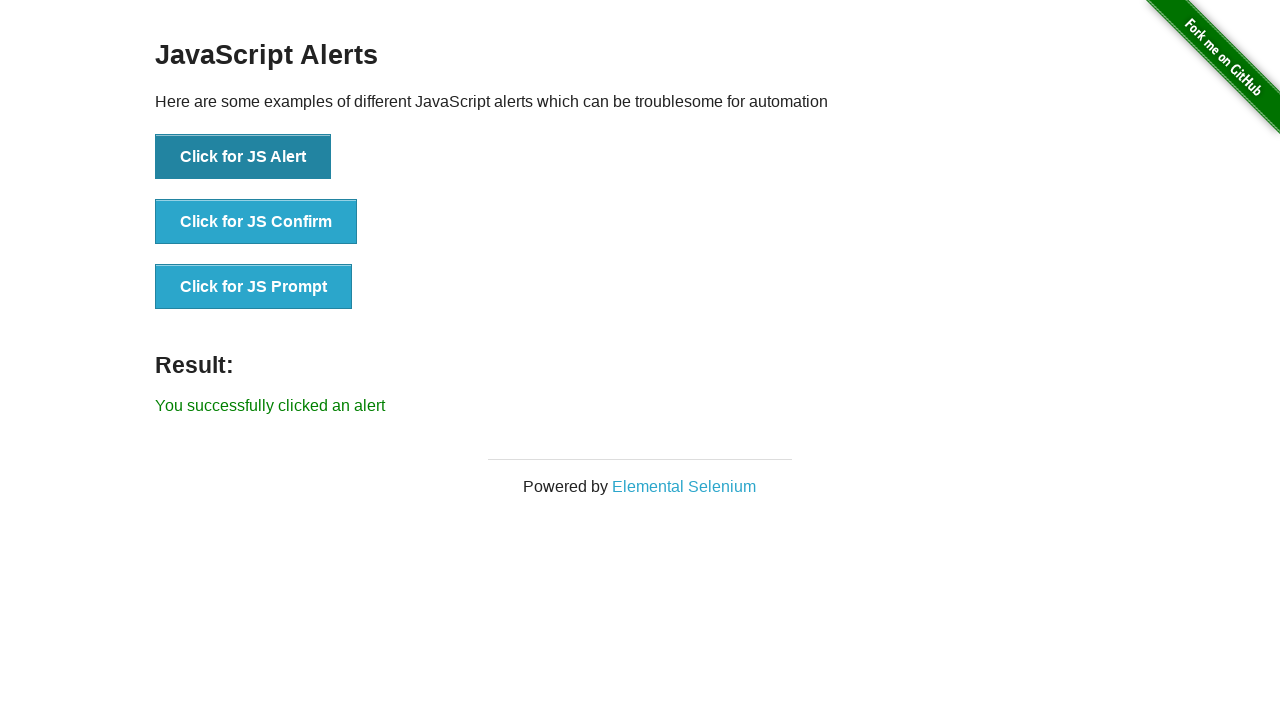